Tests static dropdown selection functionality by selecting options using different methods (by value, index, and visible text)

Starting URL: https://rahulshettyacademy.com/dropdownsPractise/

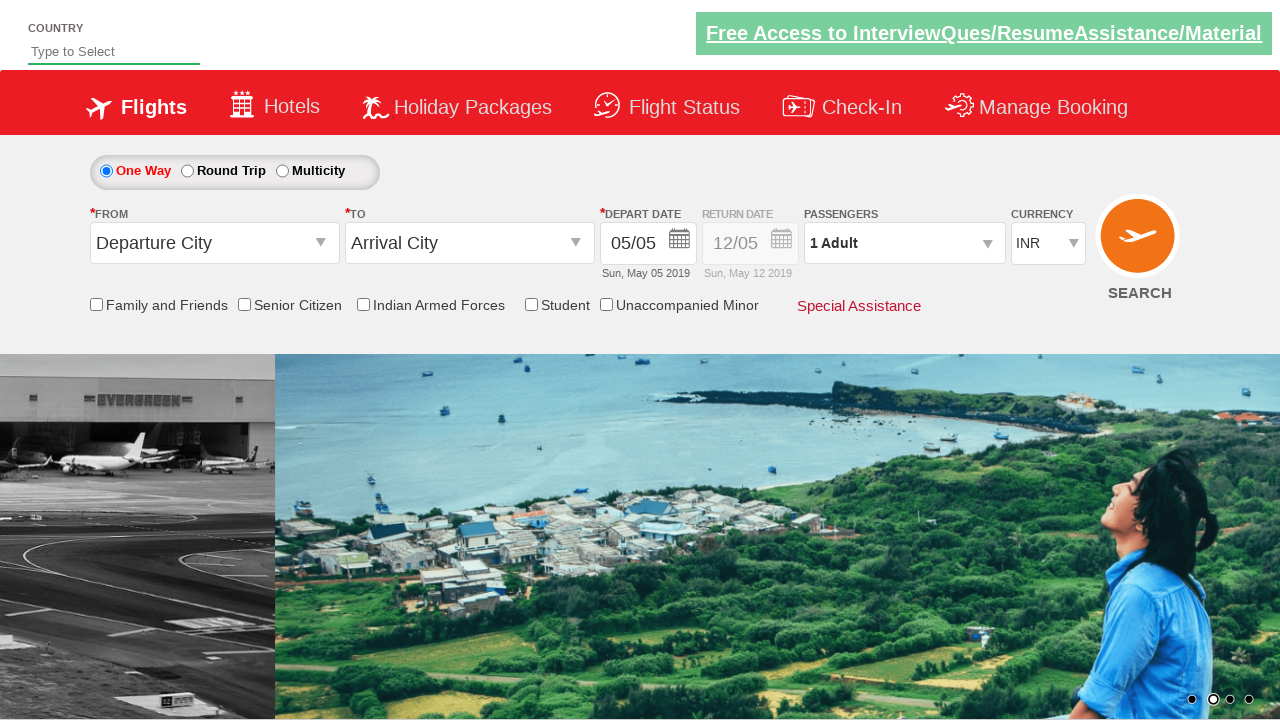

Located currency dropdown element
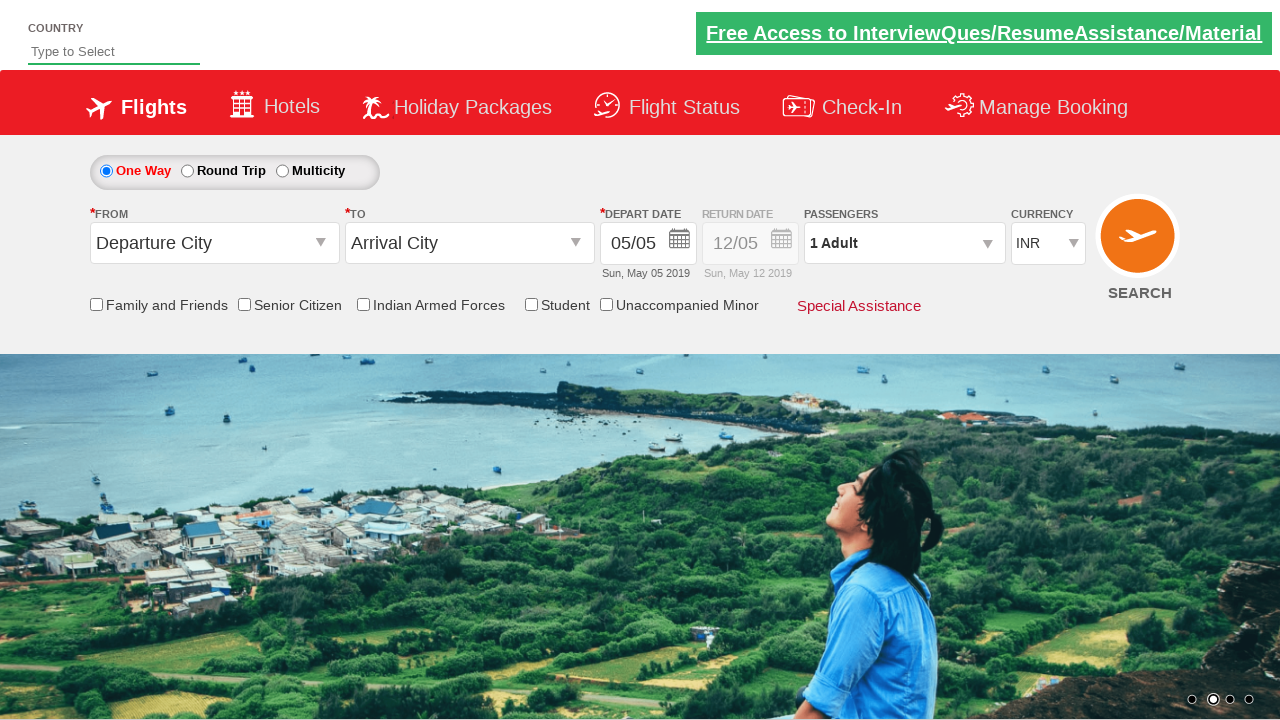

Selected USD option by value on select[name='ctl00$mainContent$DropDownListCurrency']
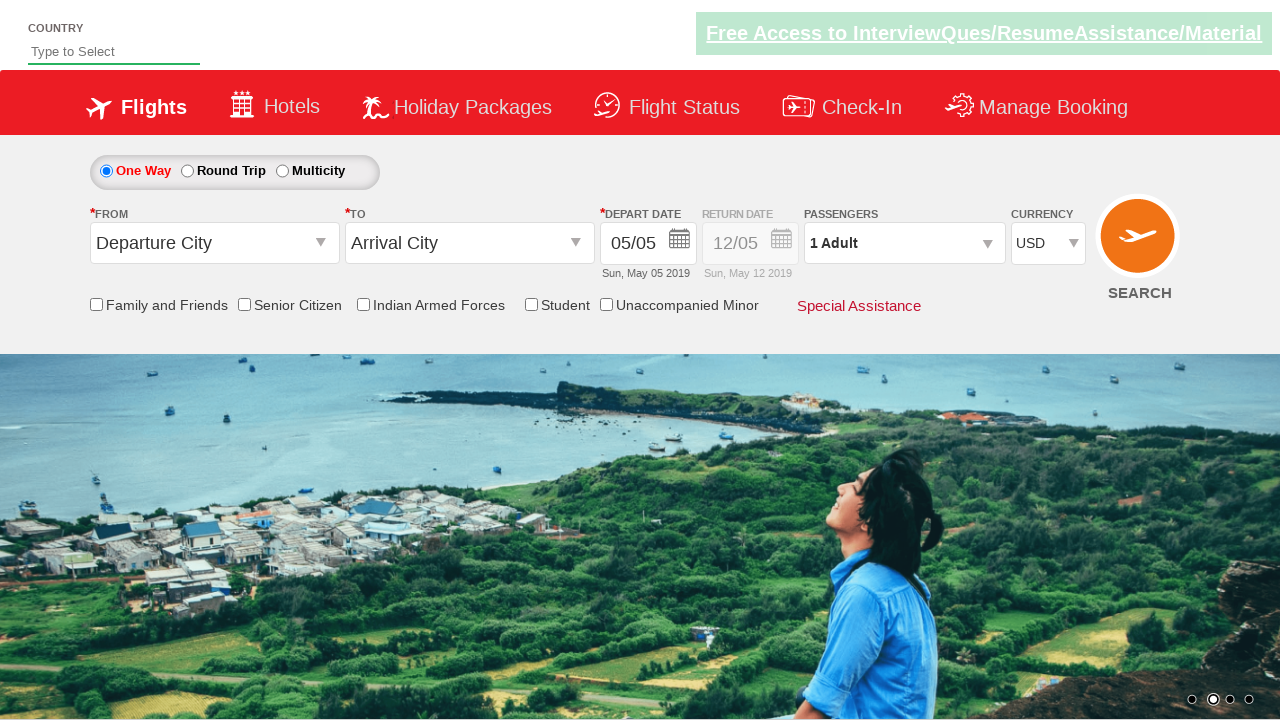

Selected first option by index 0 on select[name='ctl00$mainContent$DropDownListCurrency']
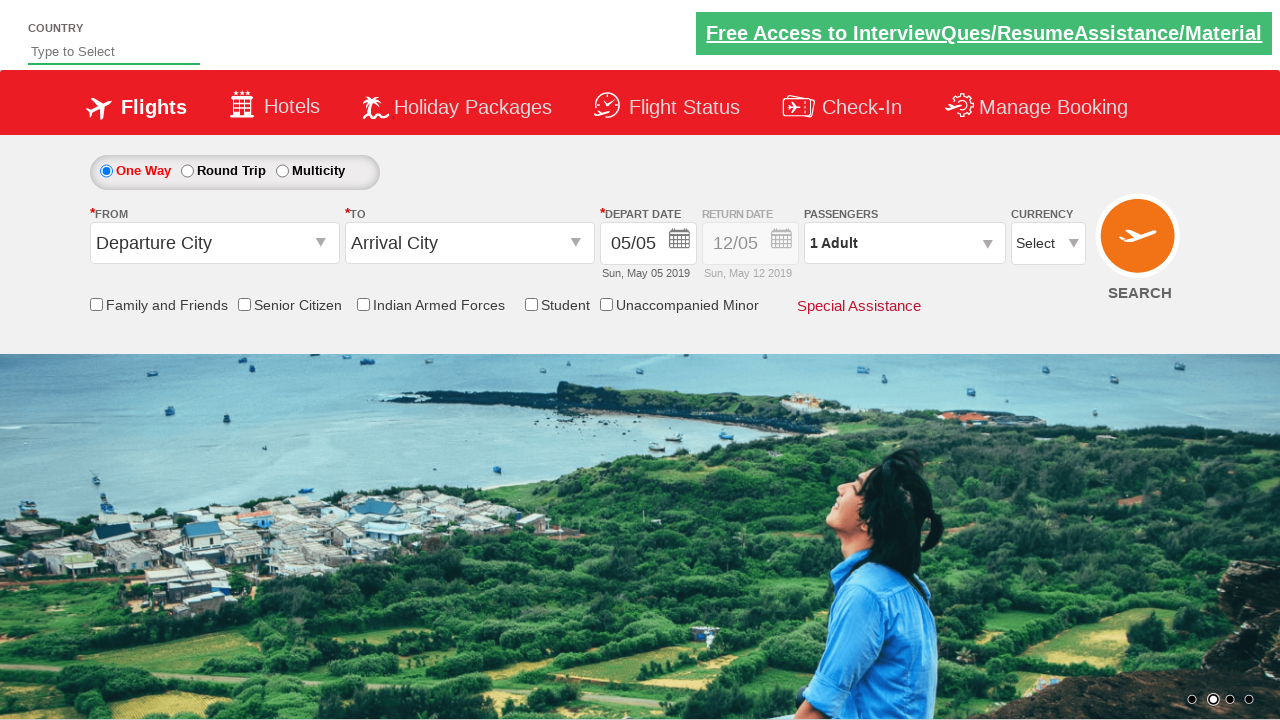

Selected AED option by visible text on select[name='ctl00$mainContent$DropDownListCurrency']
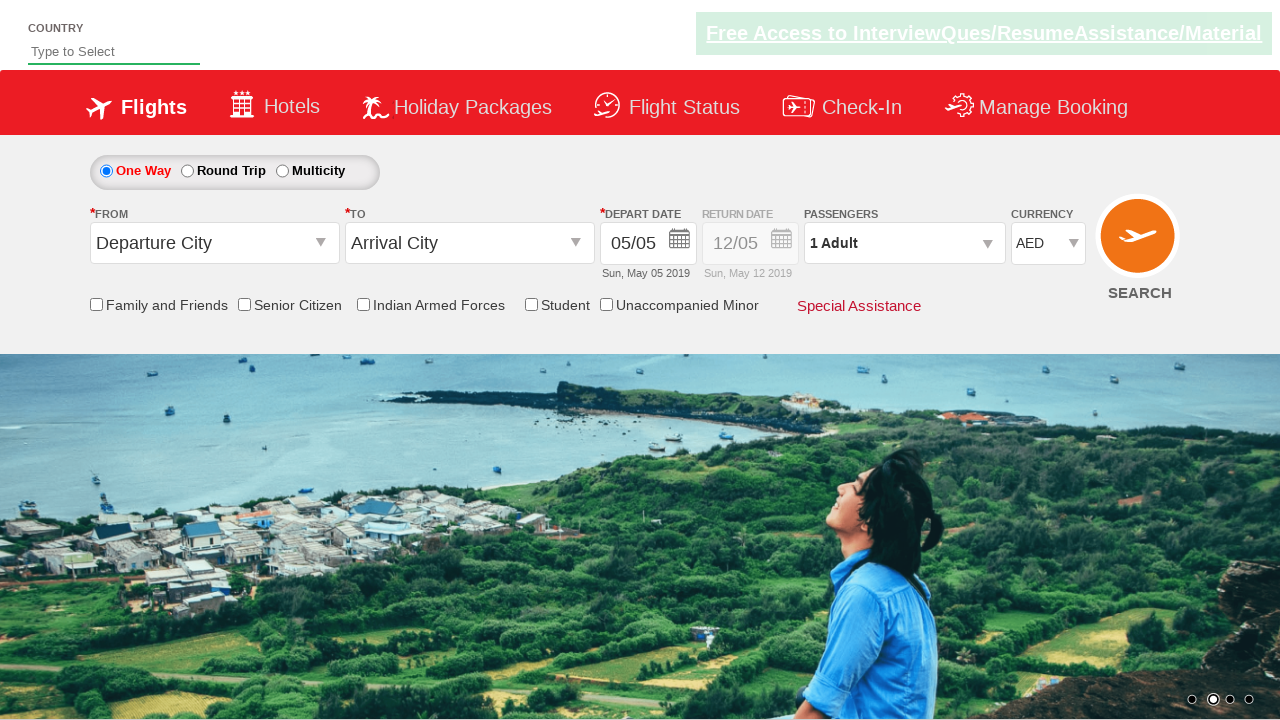

Retrieved selected option text: AED
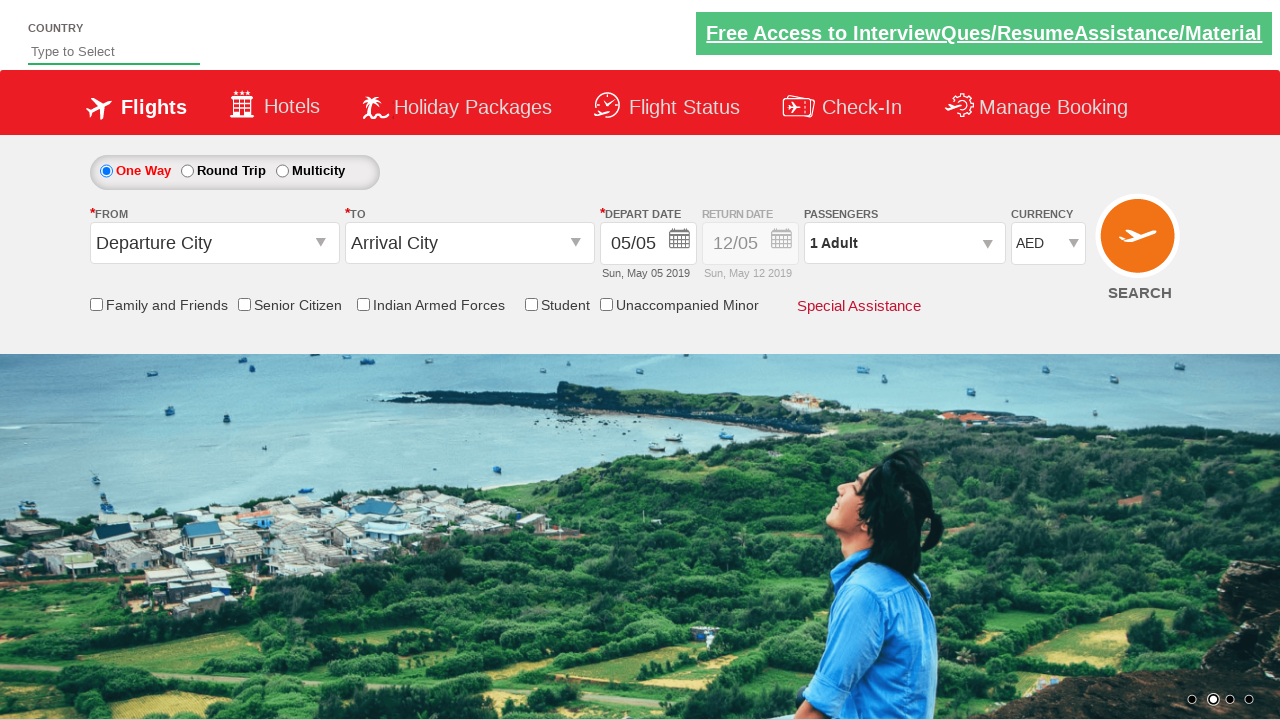

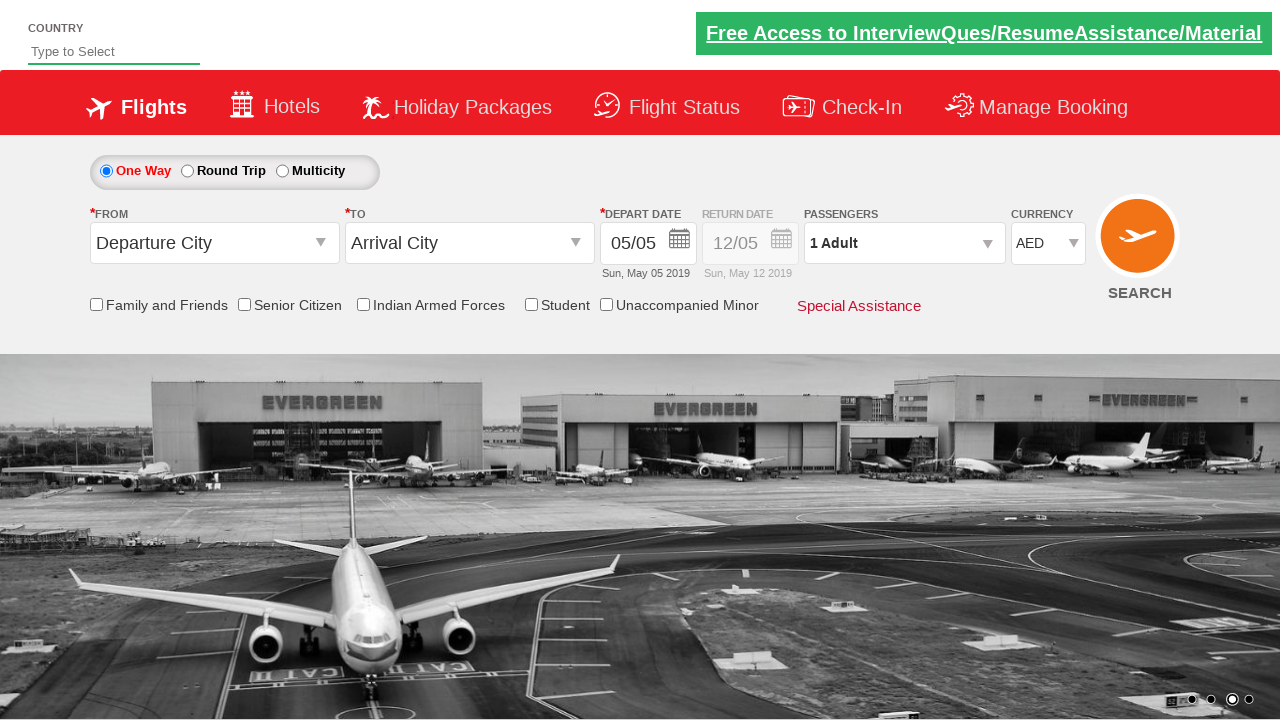